Tests checkbox handling by checking all three hobby checkboxes on a practice form, then unchecking them all.

Starting URL: https://demoqa.com/automation-practice-form

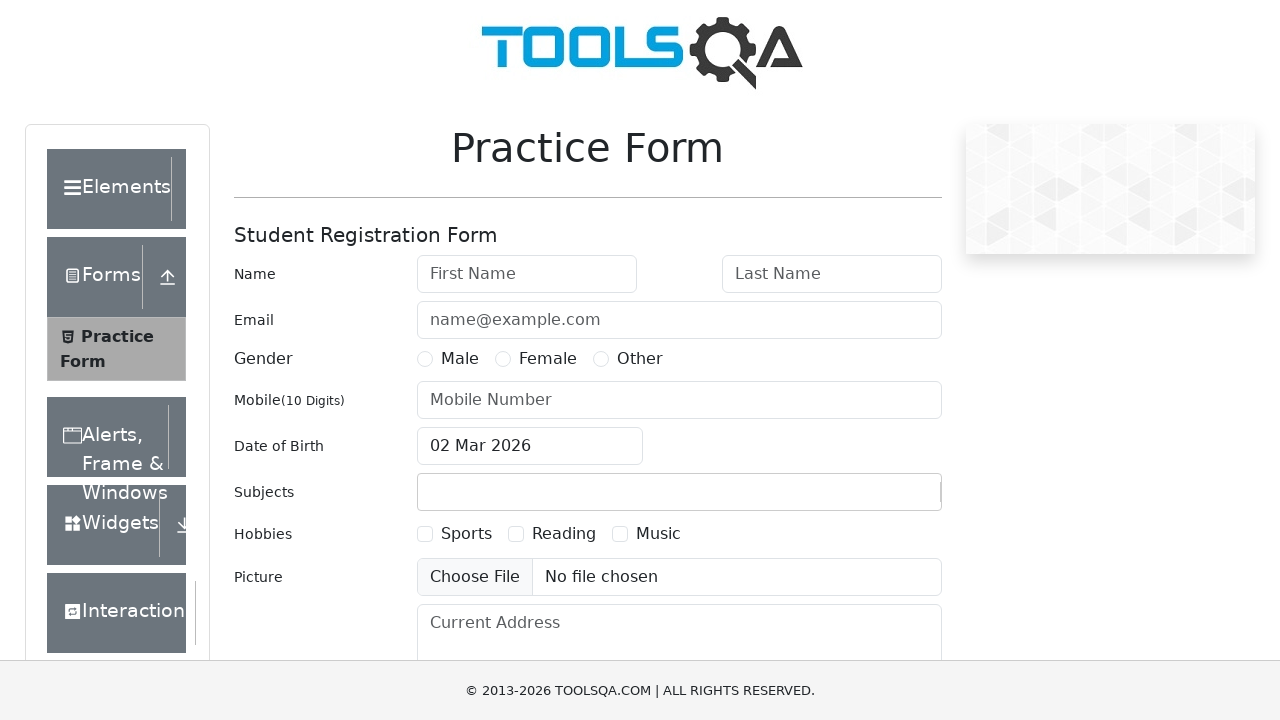

Navigated to automation practice form
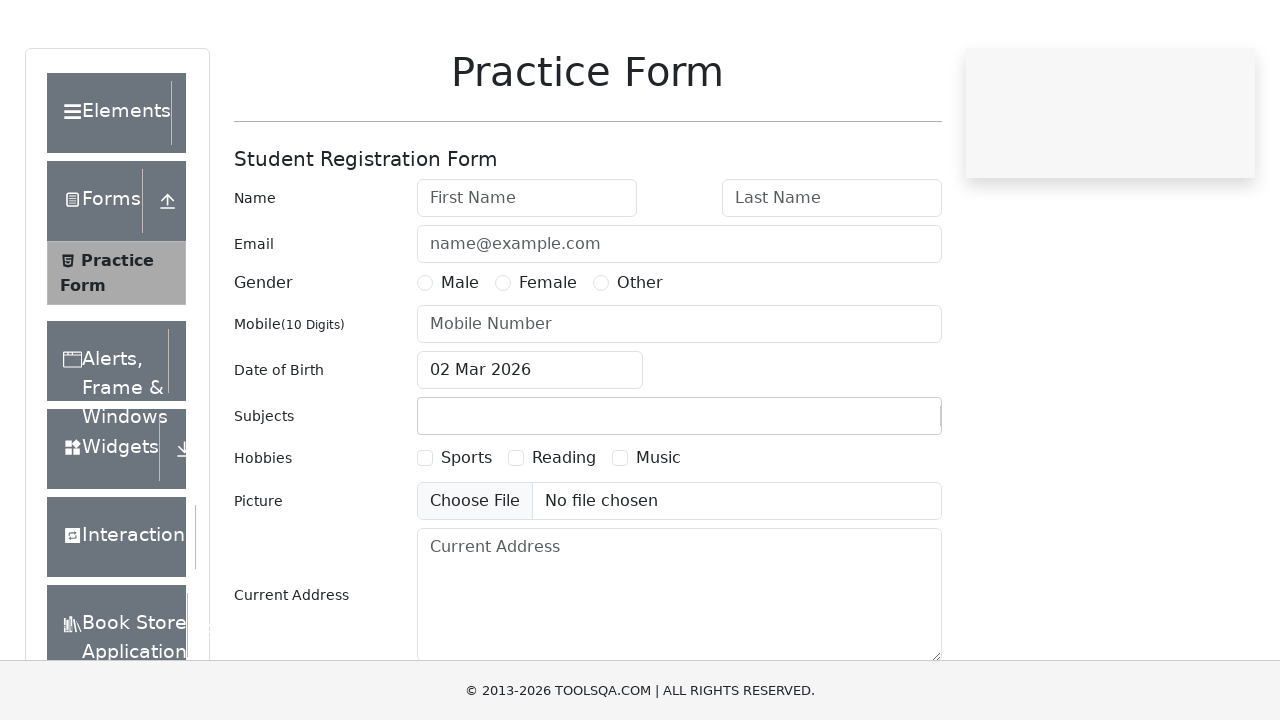

Checked hobby checkbox: //*[@id='hobbies-checkbox-1'] at (425, 534) on //*[@id='hobbies-checkbox-1']
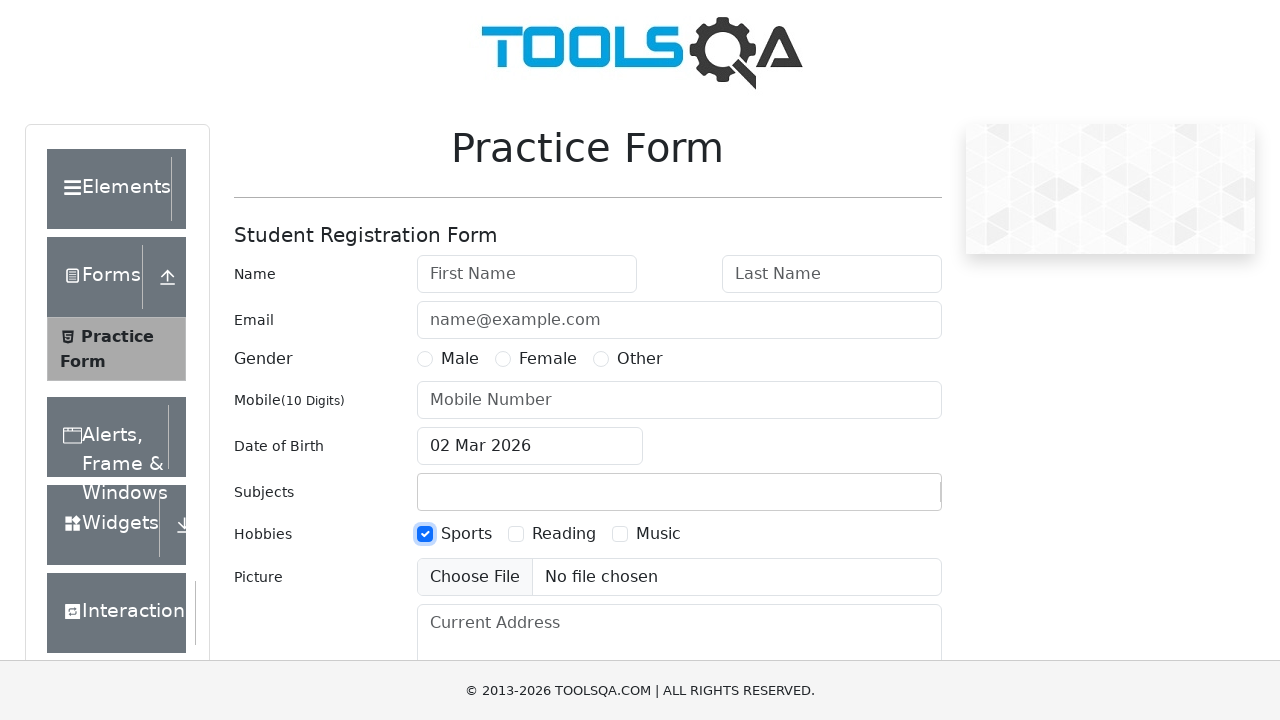

Checked hobby checkbox: //*[@id='hobbies-checkbox-2'] at (516, 534) on //*[@id='hobbies-checkbox-2']
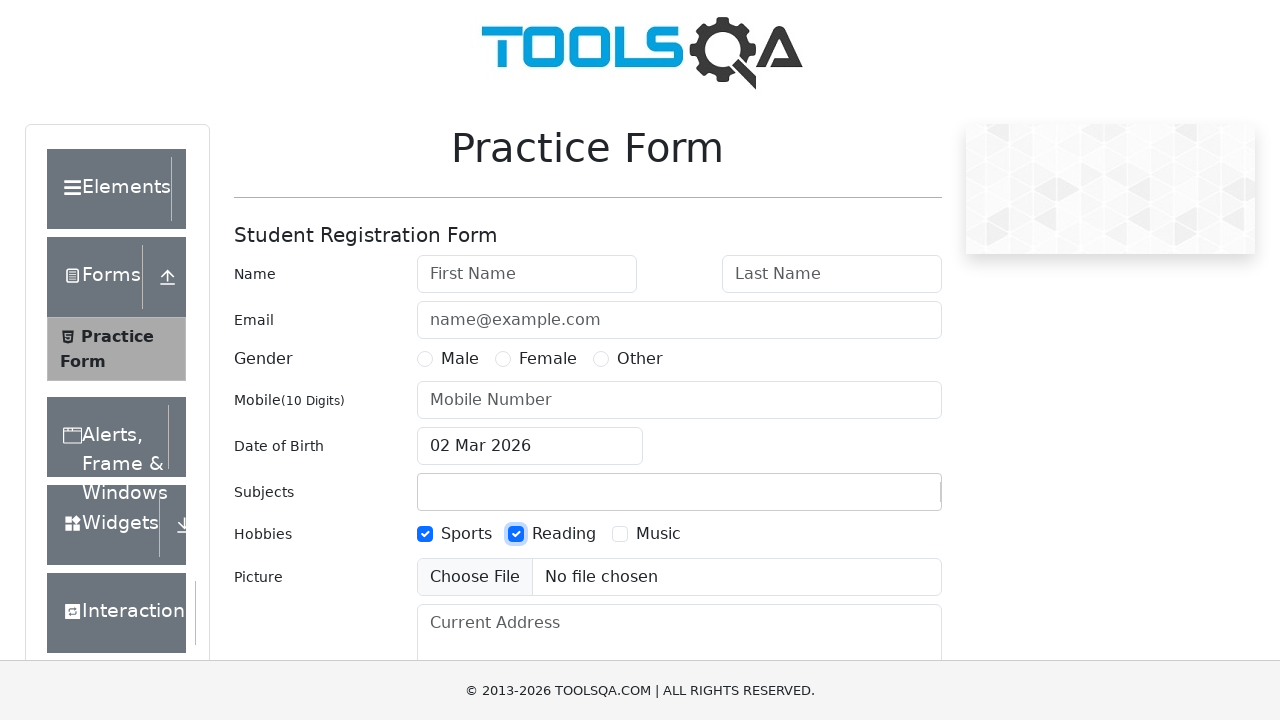

Checked hobby checkbox: //*[@id='hobbies-checkbox-3'] at (620, 534) on //*[@id='hobbies-checkbox-3']
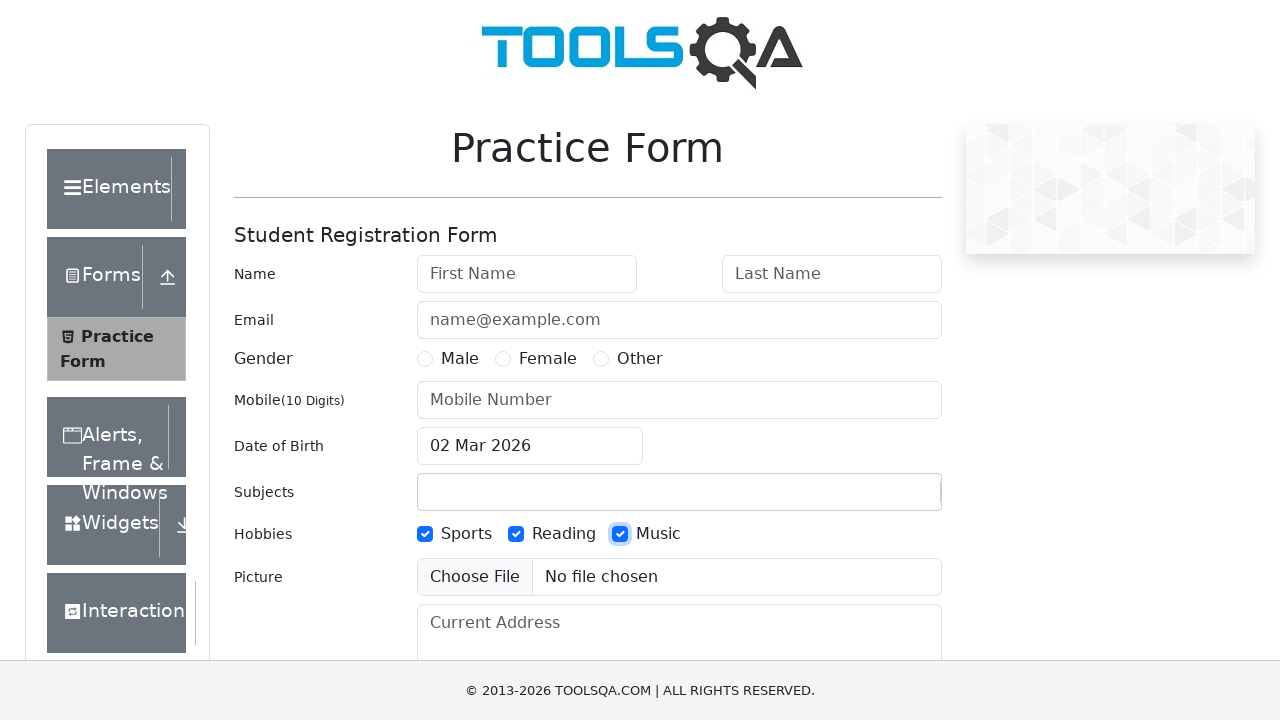

Verified checkbox is checked: //*[@id='hobbies-checkbox-1']
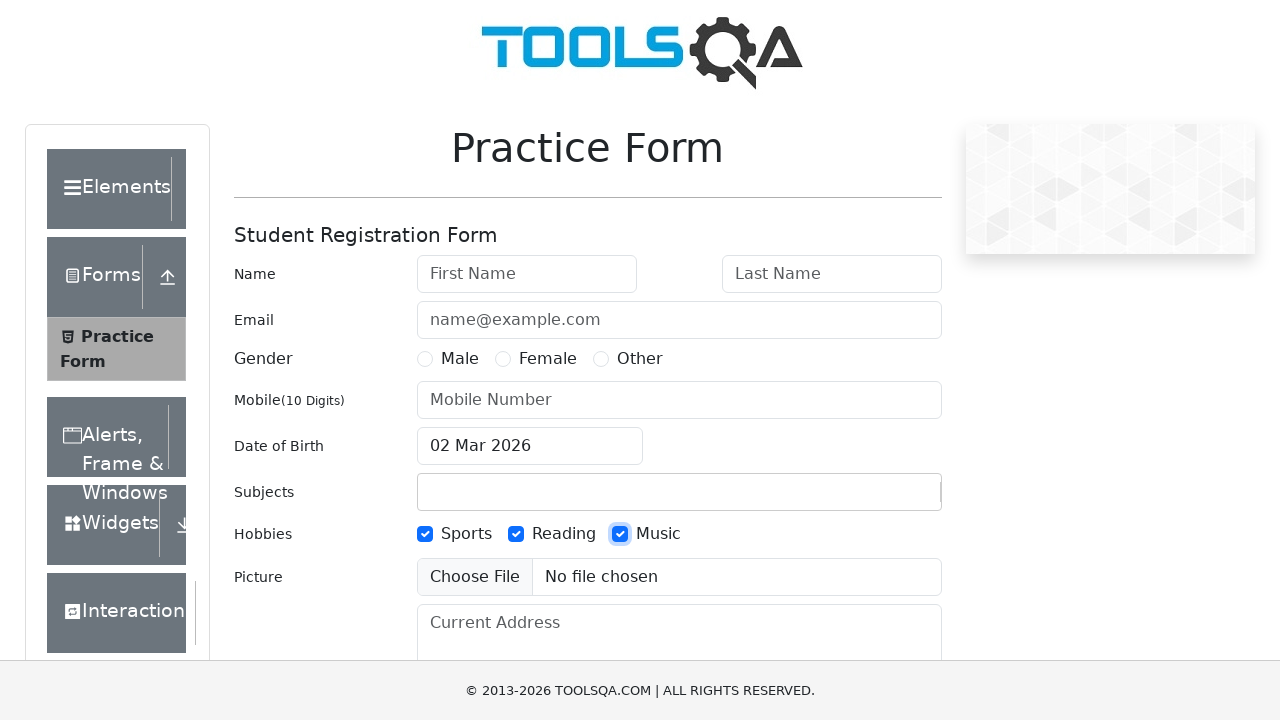

Unchecked hobby checkbox: //*[@id='hobbies-checkbox-1'] at (425, 534) on //*[@id='hobbies-checkbox-1']
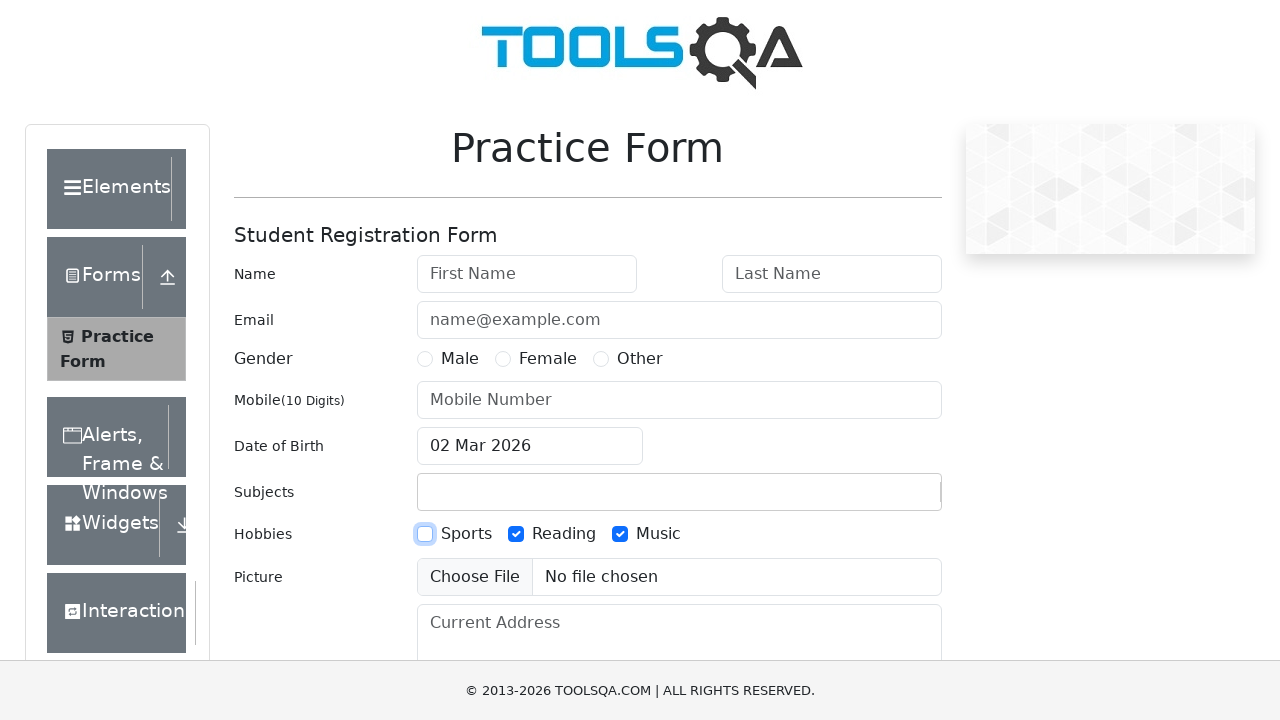

Verified checkbox is checked: //*[@id='hobbies-checkbox-2']
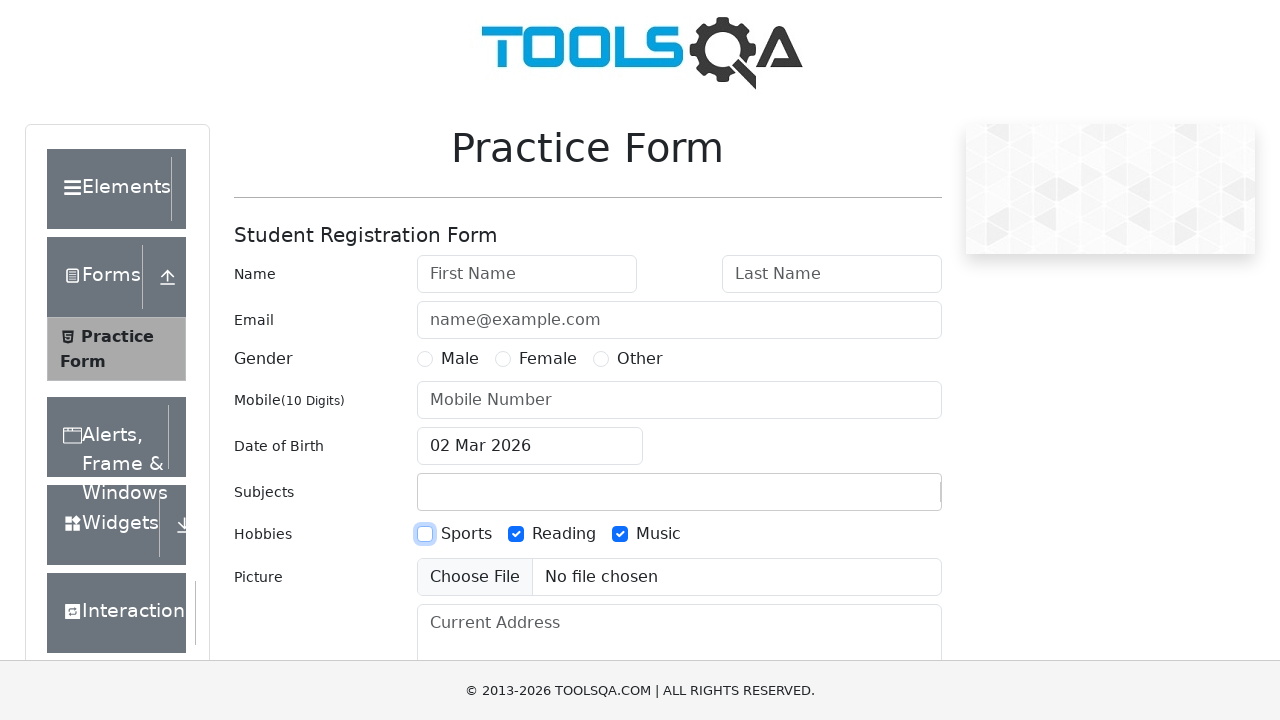

Unchecked hobby checkbox: //*[@id='hobbies-checkbox-2'] at (516, 534) on //*[@id='hobbies-checkbox-2']
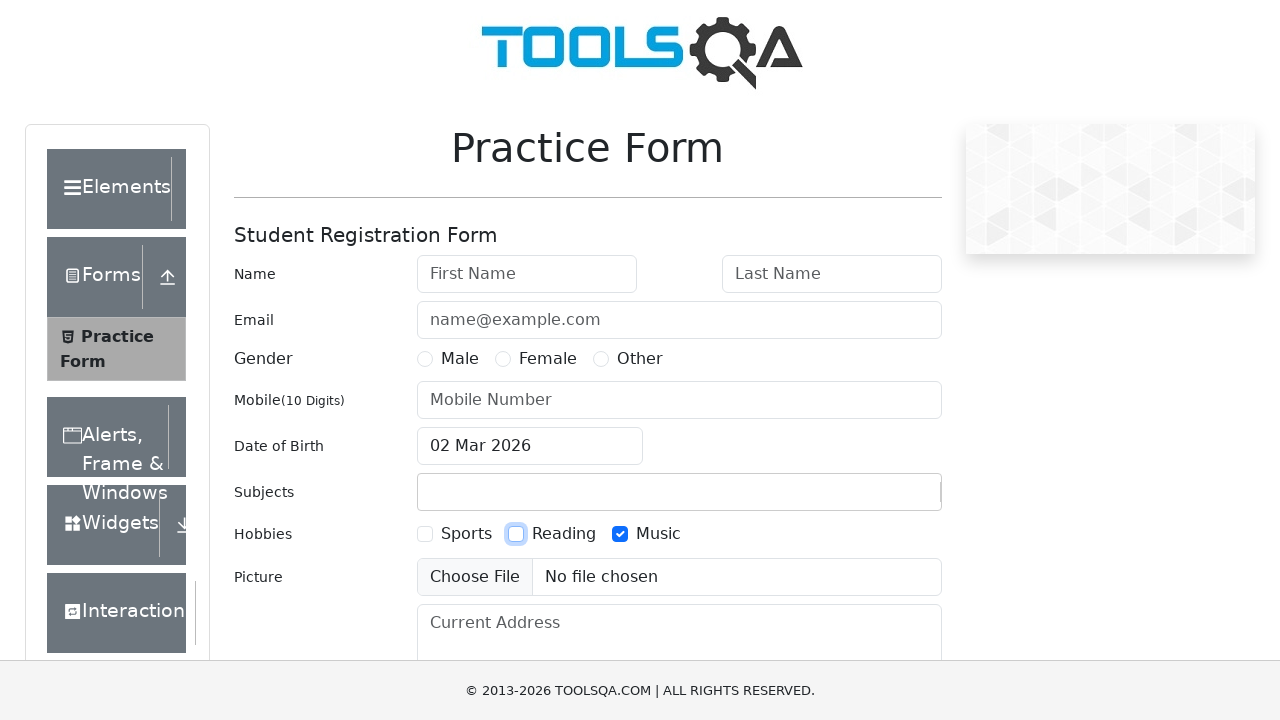

Verified checkbox is checked: //*[@id='hobbies-checkbox-3']
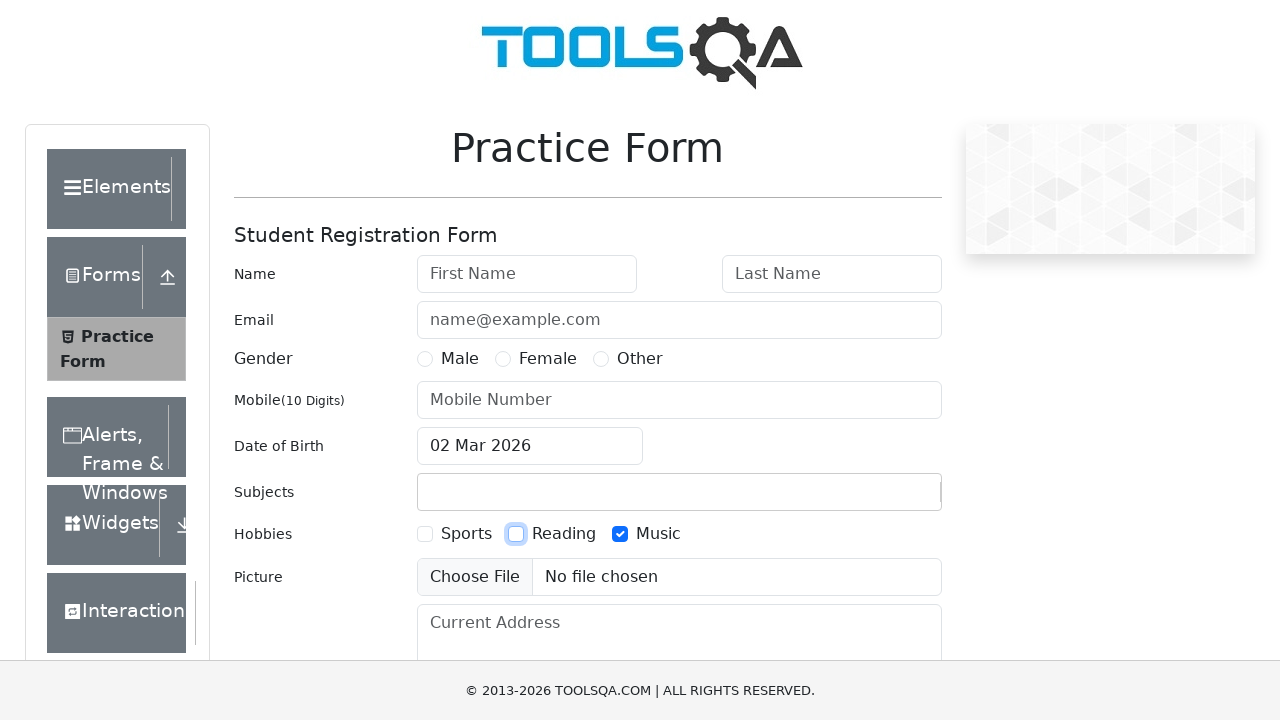

Unchecked hobby checkbox: //*[@id='hobbies-checkbox-3'] at (620, 534) on //*[@id='hobbies-checkbox-3']
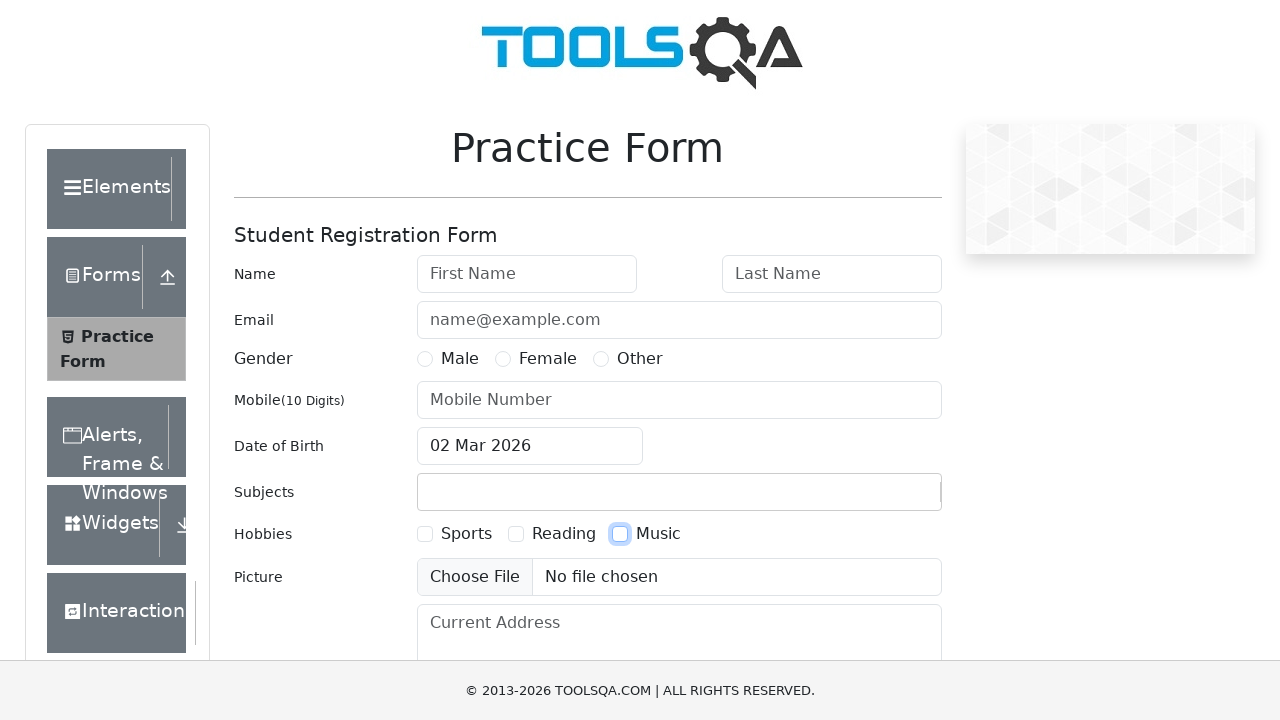

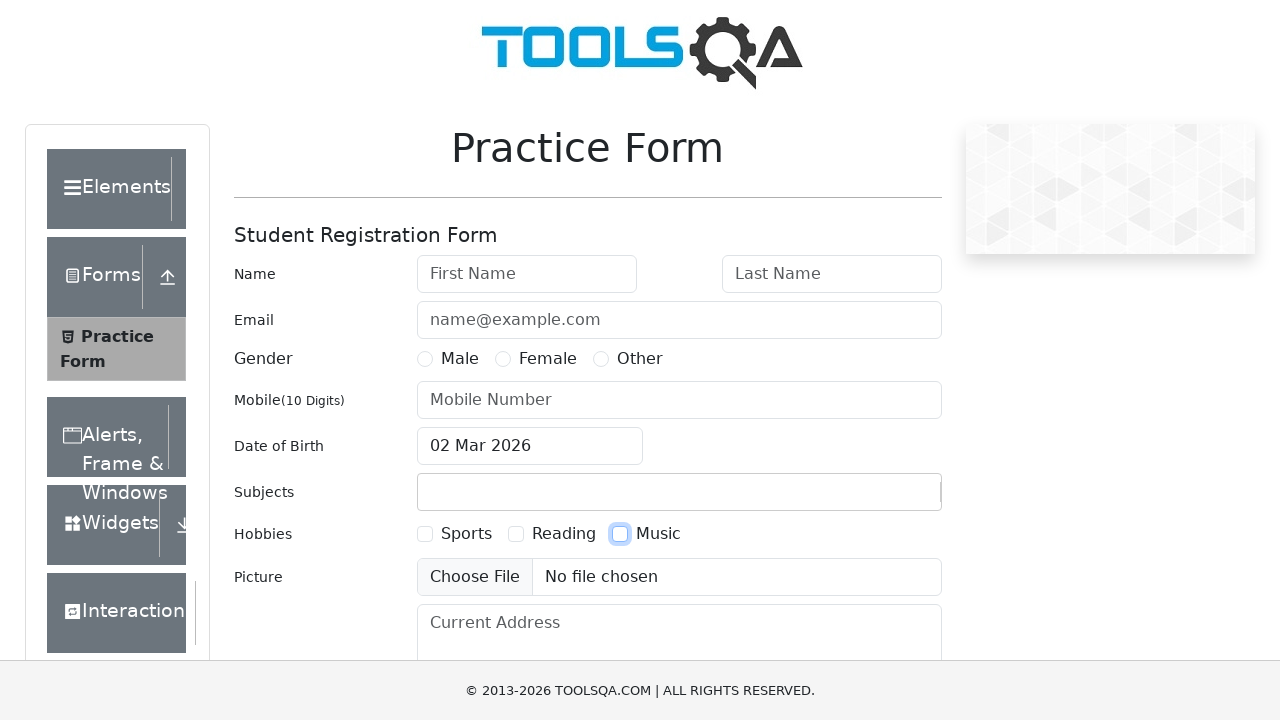